Tests fixed deposit calculator by entering amount, period, and interest rate, then calculates maturity amount

Starting URL: https://vindeep.com/Calculators/FDCalc.aspx

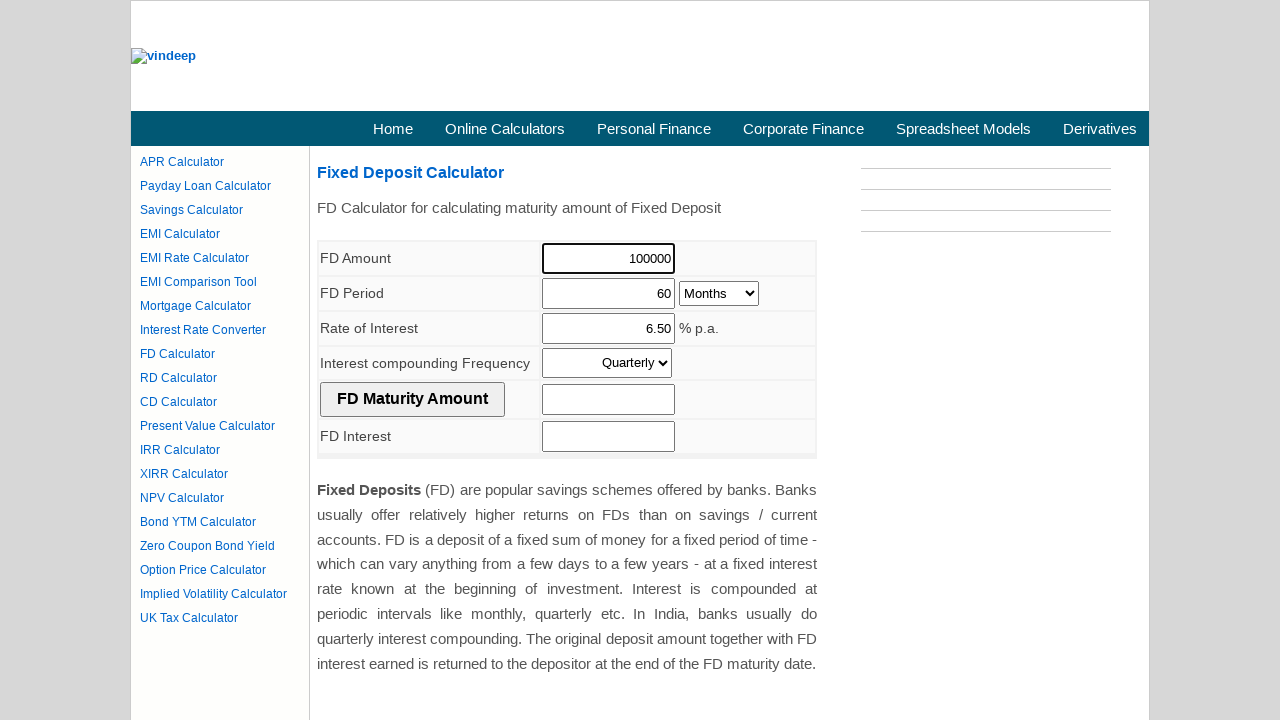

Cleared FD amount field on #ContentPlaceHolder1_cphCentre_FDAmount
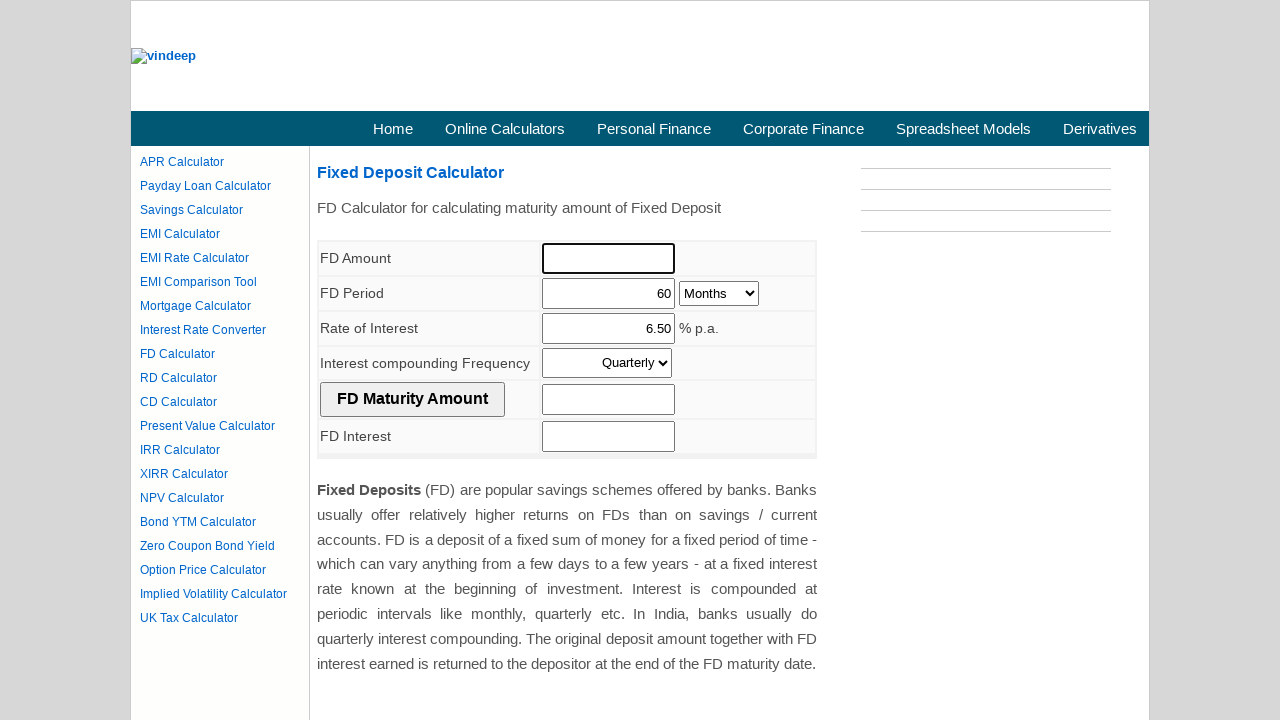

Entered FD amount of 10000 on #ContentPlaceHolder1_cphCentre_FDAmount
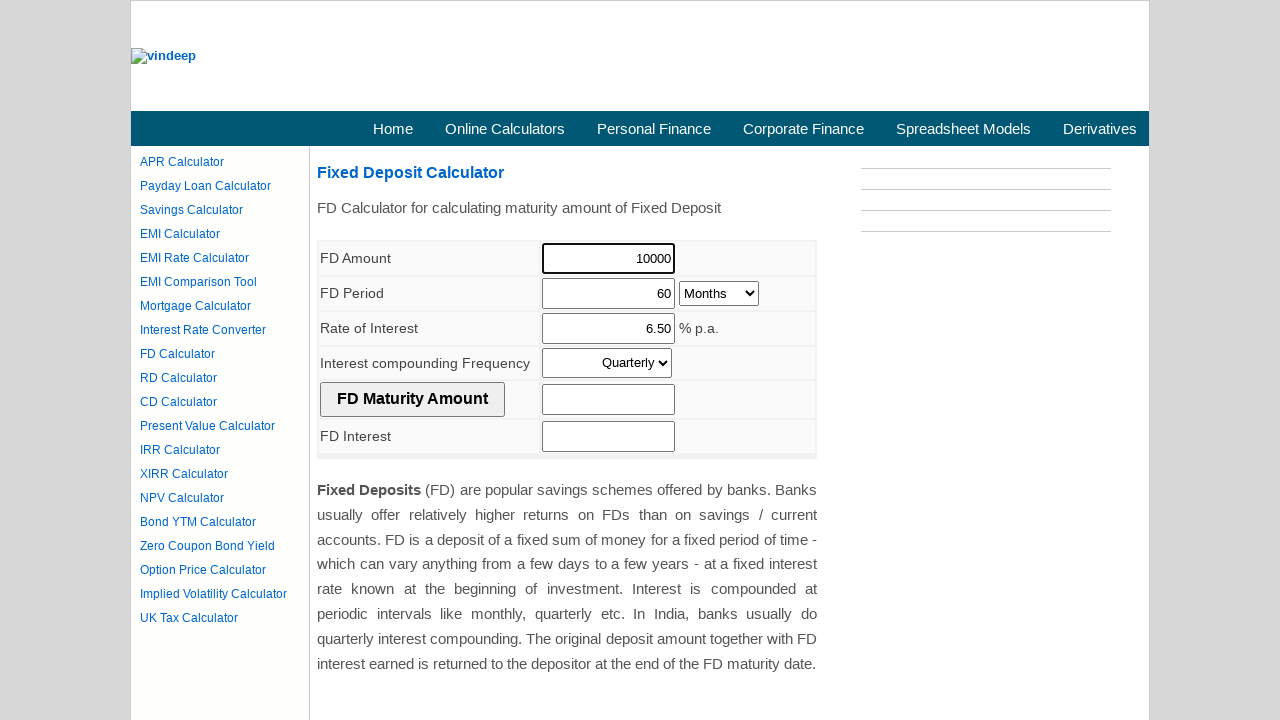

Cleared period field on #ContentPlaceHolder1_cphCentre_Period
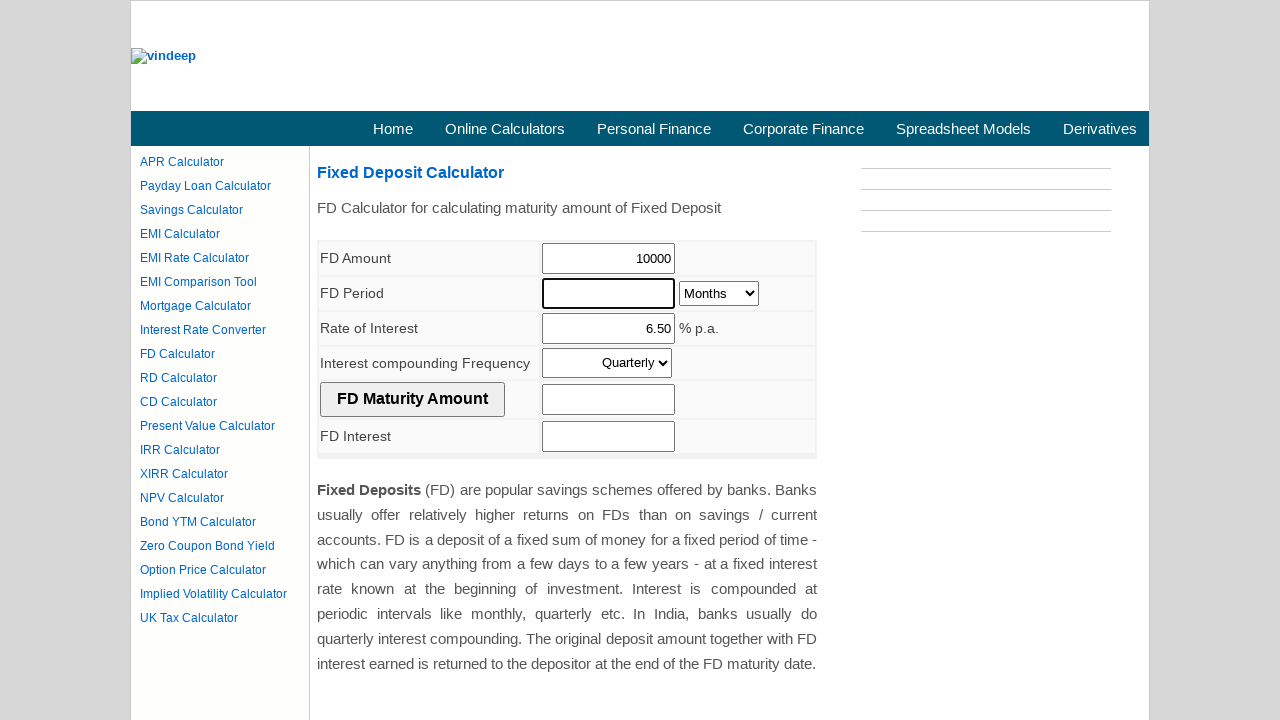

Entered period of 70 on #ContentPlaceHolder1_cphCentre_Period
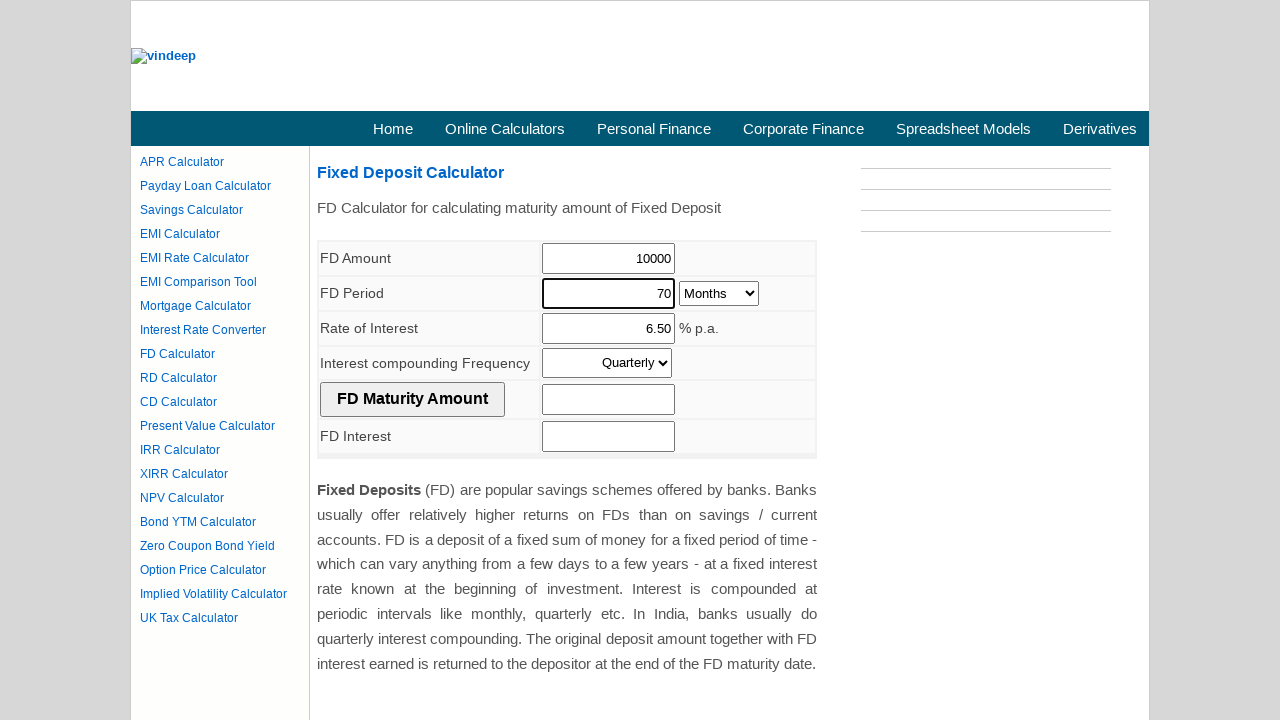

Selected 'Days' from period dropdown on #ContentPlaceHolder1_cphCentre_PeriodDropDown
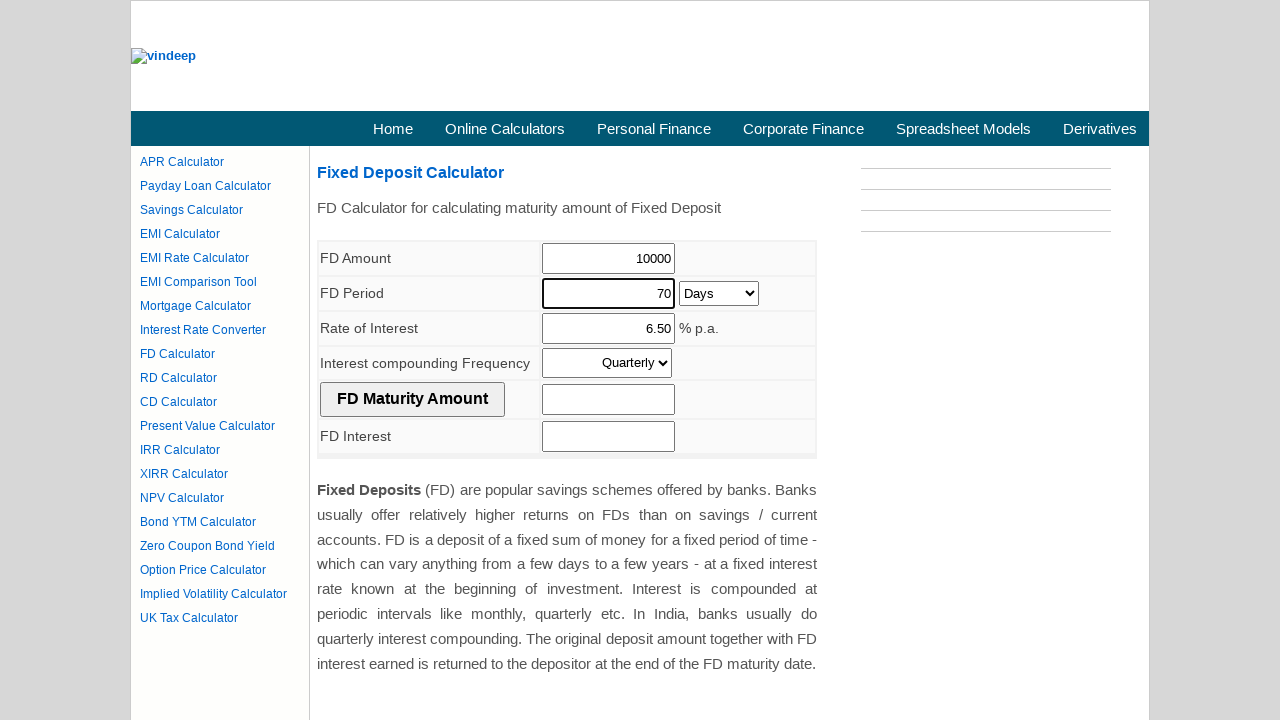

Cleared interest rate field on #ContentPlaceHolder1_cphCentre_InterestRate
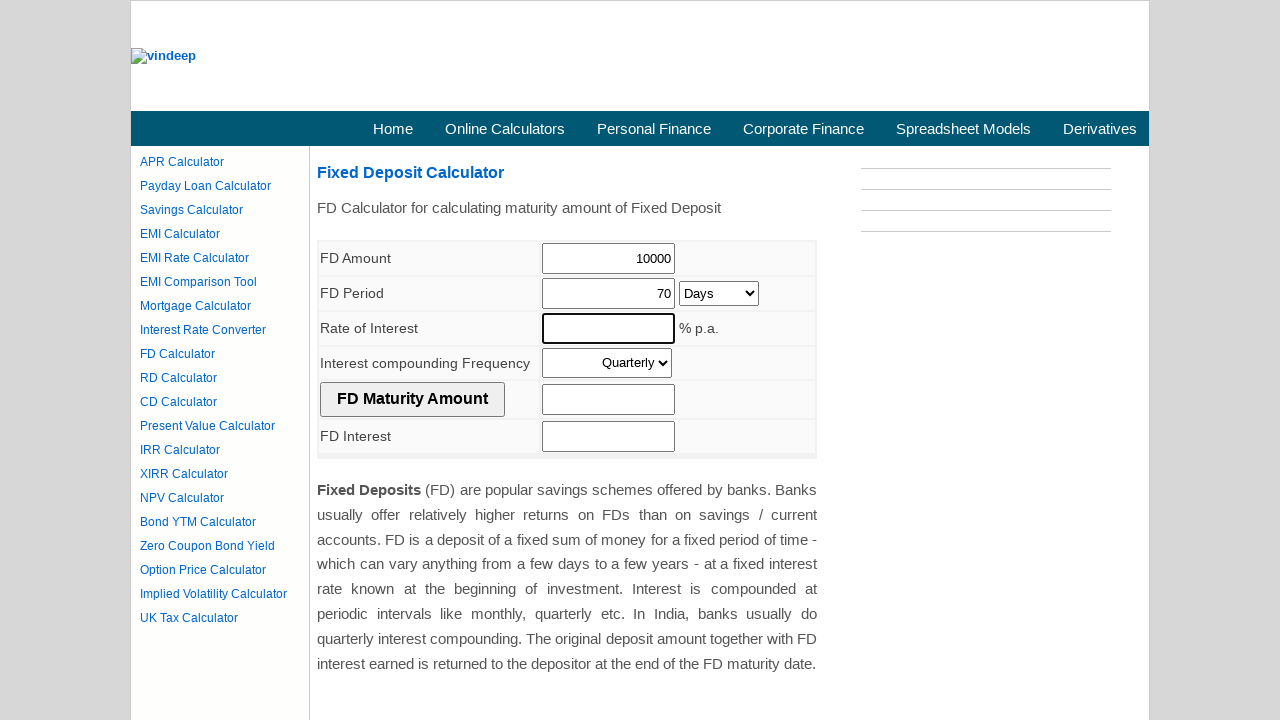

Entered interest rate of 5.40 on #ContentPlaceHolder1_cphCentre_InterestRate
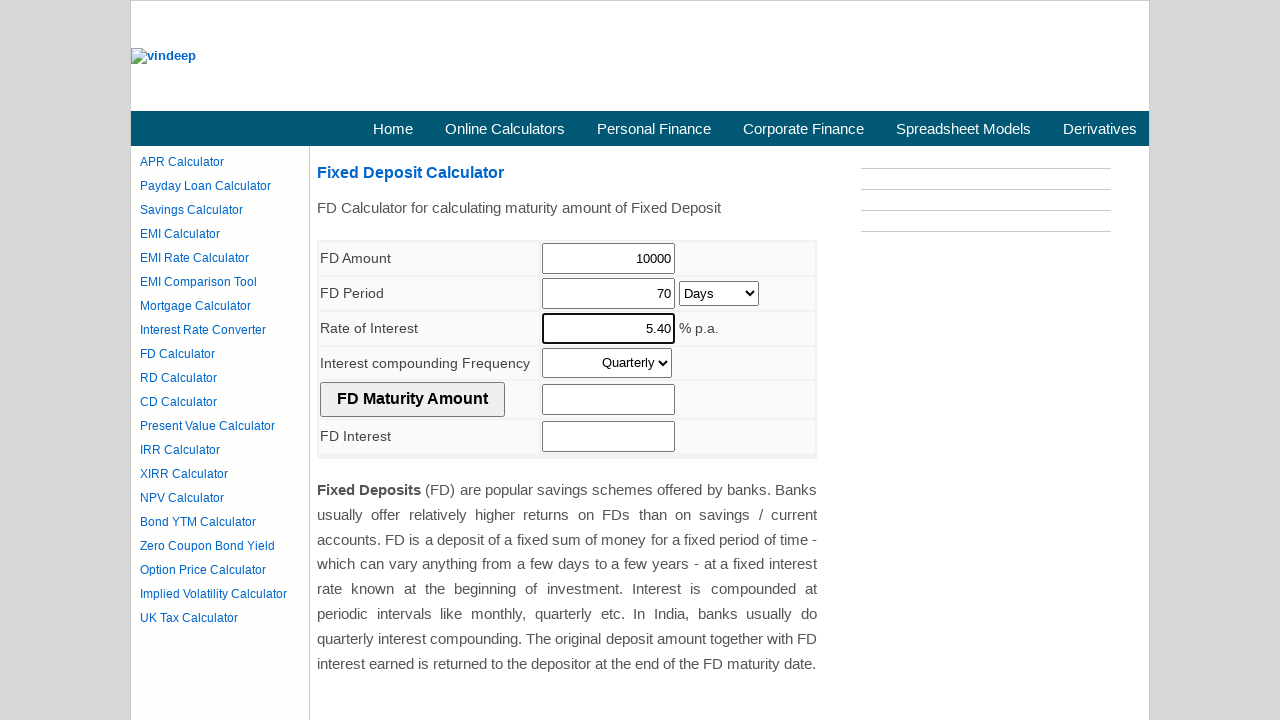

Clicked calculate button at (412, 399) on input[name='ctl00$ContentPlaceHolder1$cphCentre$btnFDMAmount']
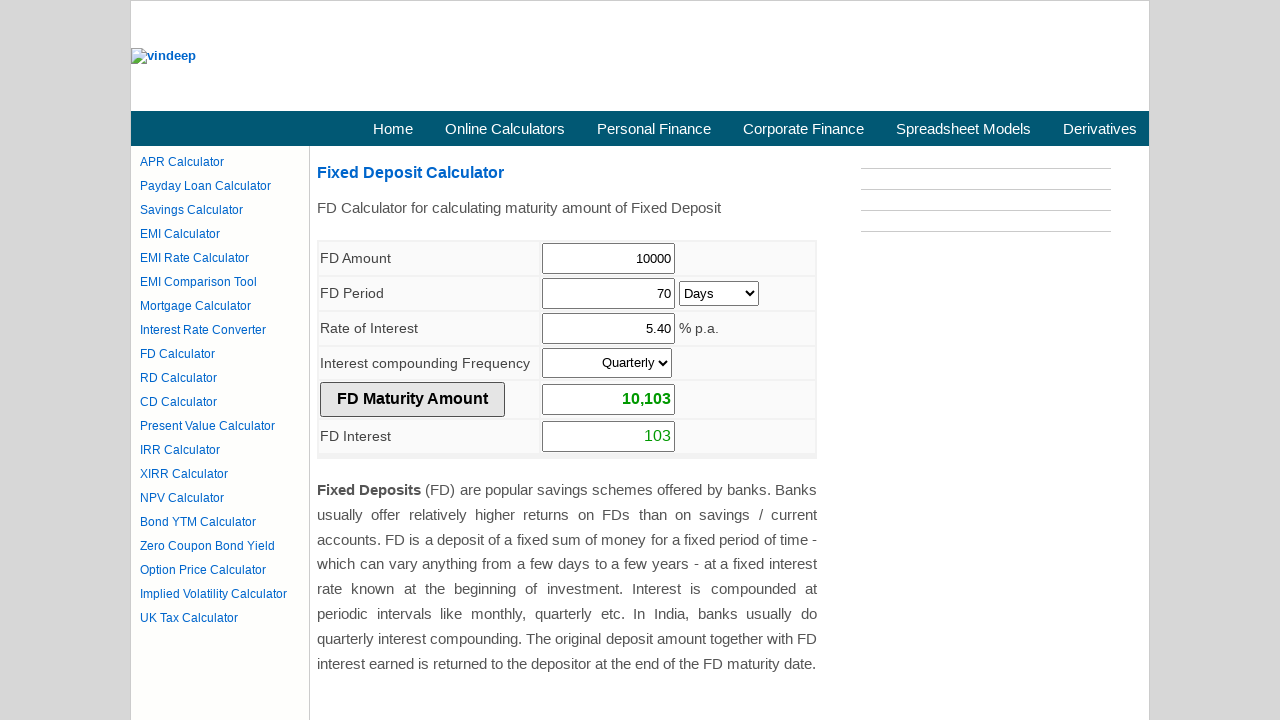

Waited 5 seconds for calculation to complete
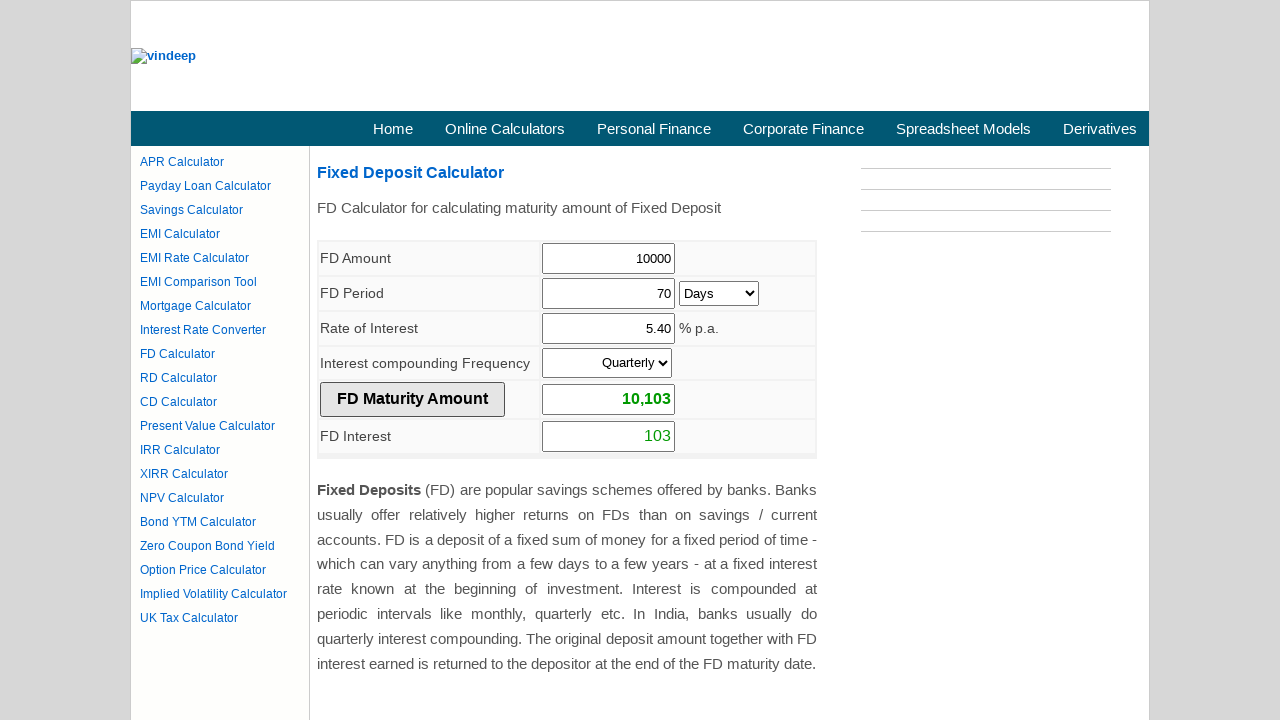

Retrieved maturity amount value: 10,103
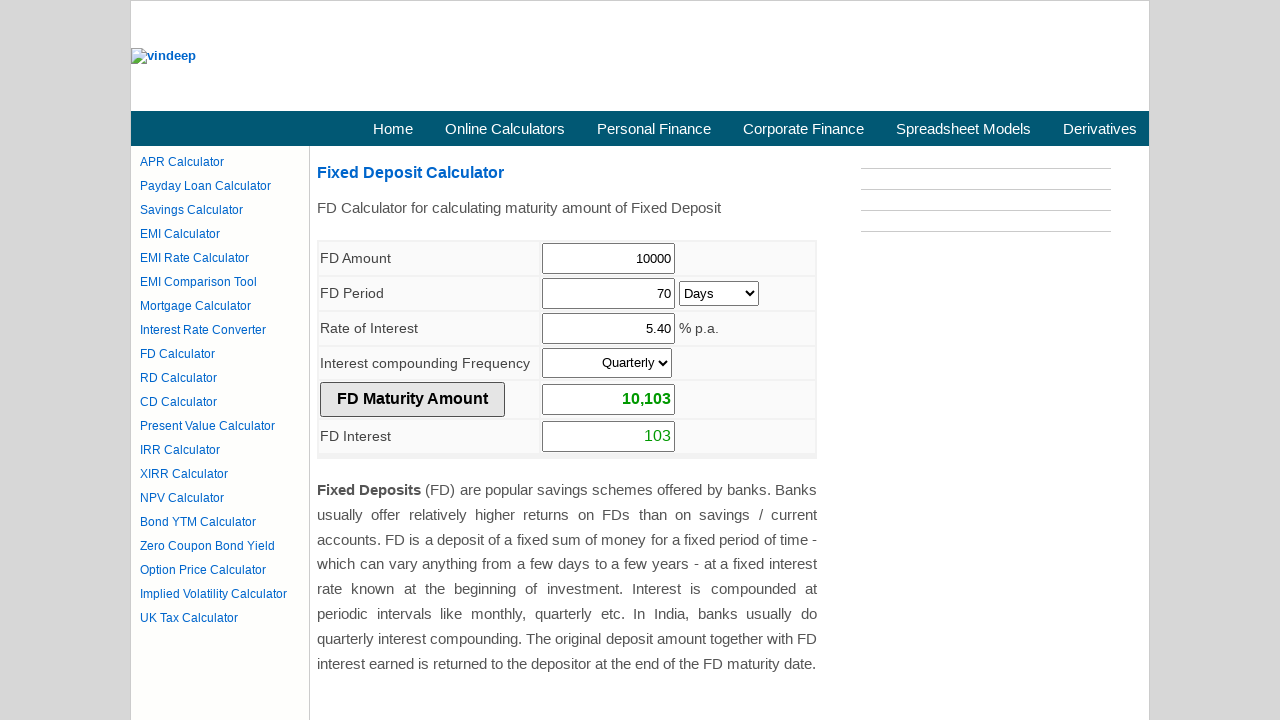

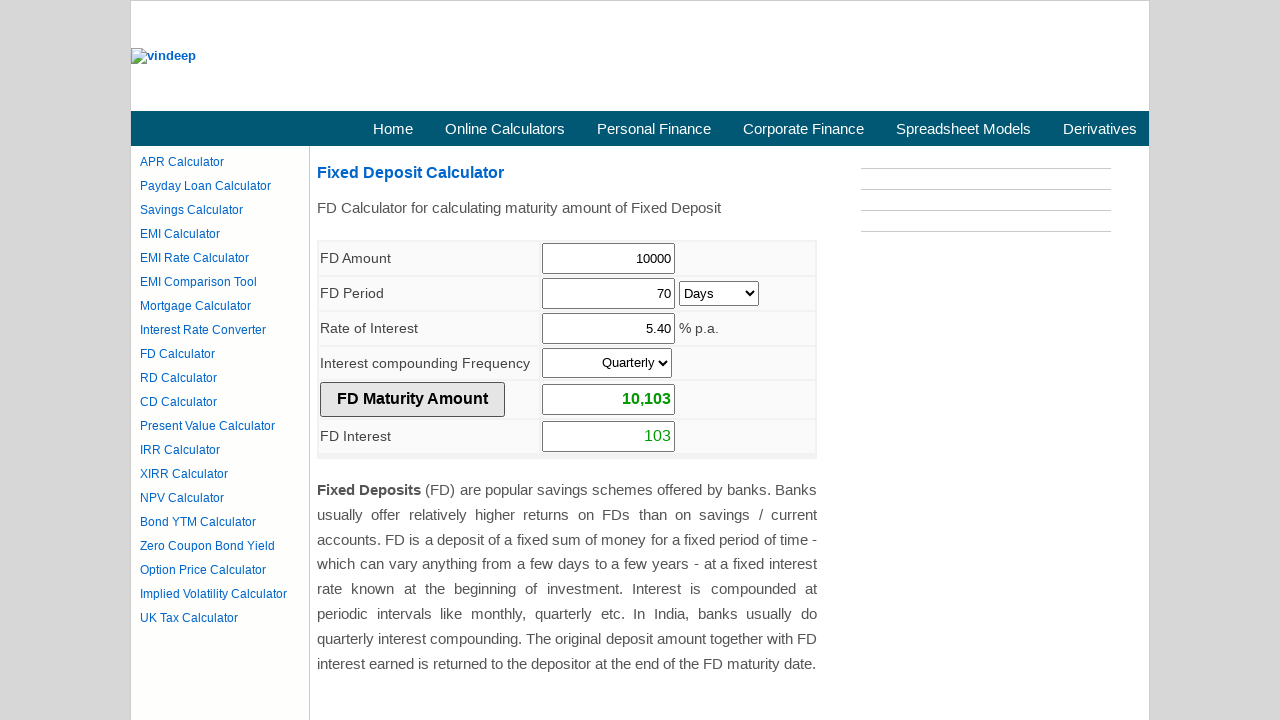